Tests a registration form by filling in required fields (first name, last name, email) and submitting the form, then verifies successful registration by checking for a congratulations message.

Starting URL: https://suninjuly.github.io/registration2.html

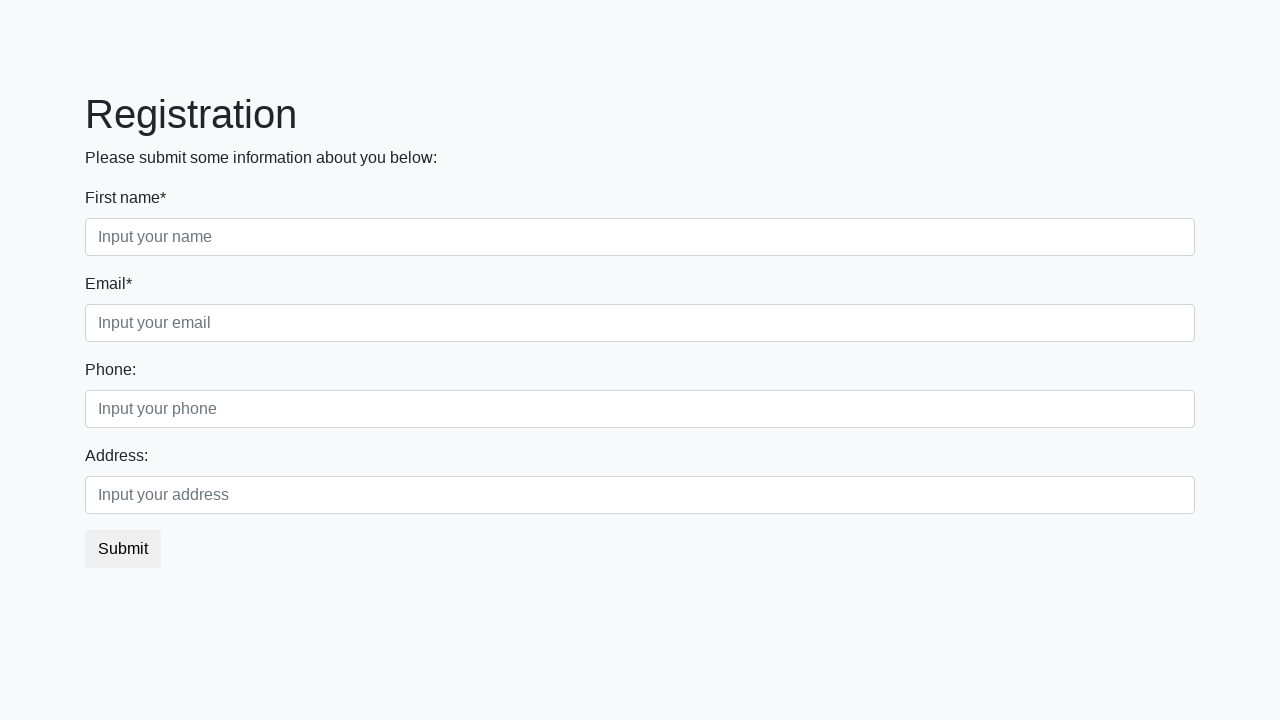

Navigated to registration form page
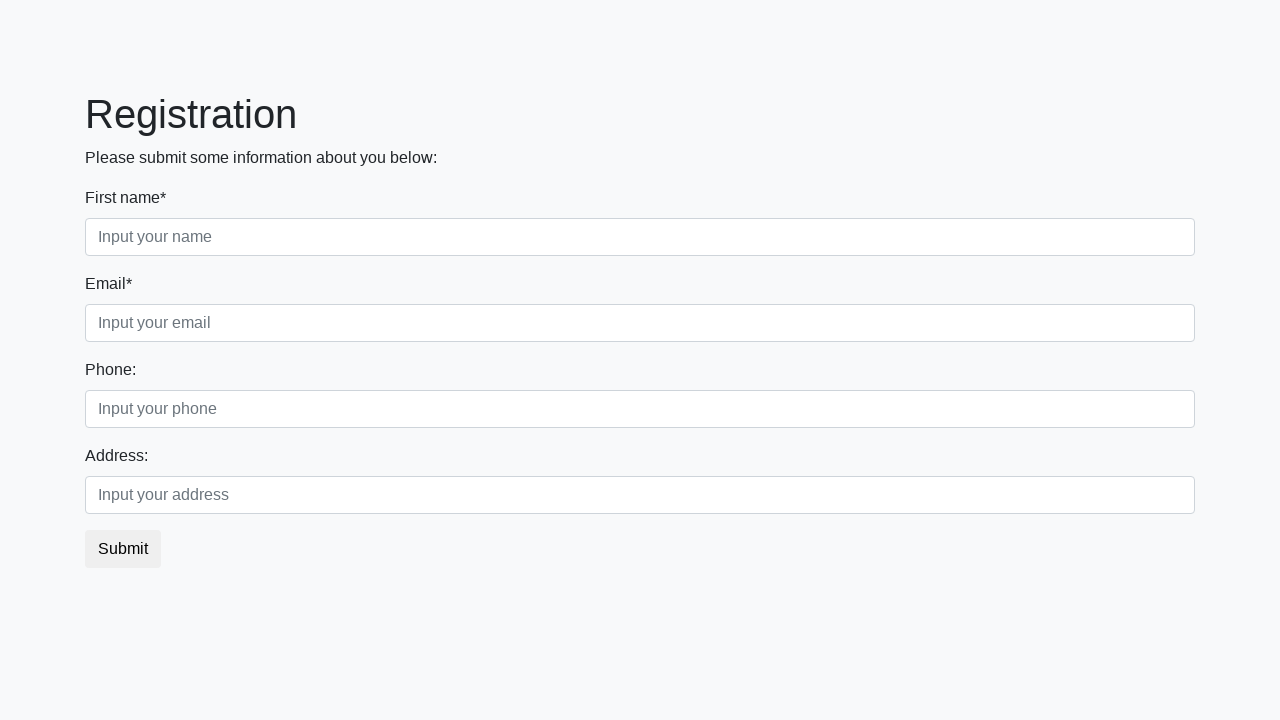

Filled first name field with 'Alexander' on .form-control.first
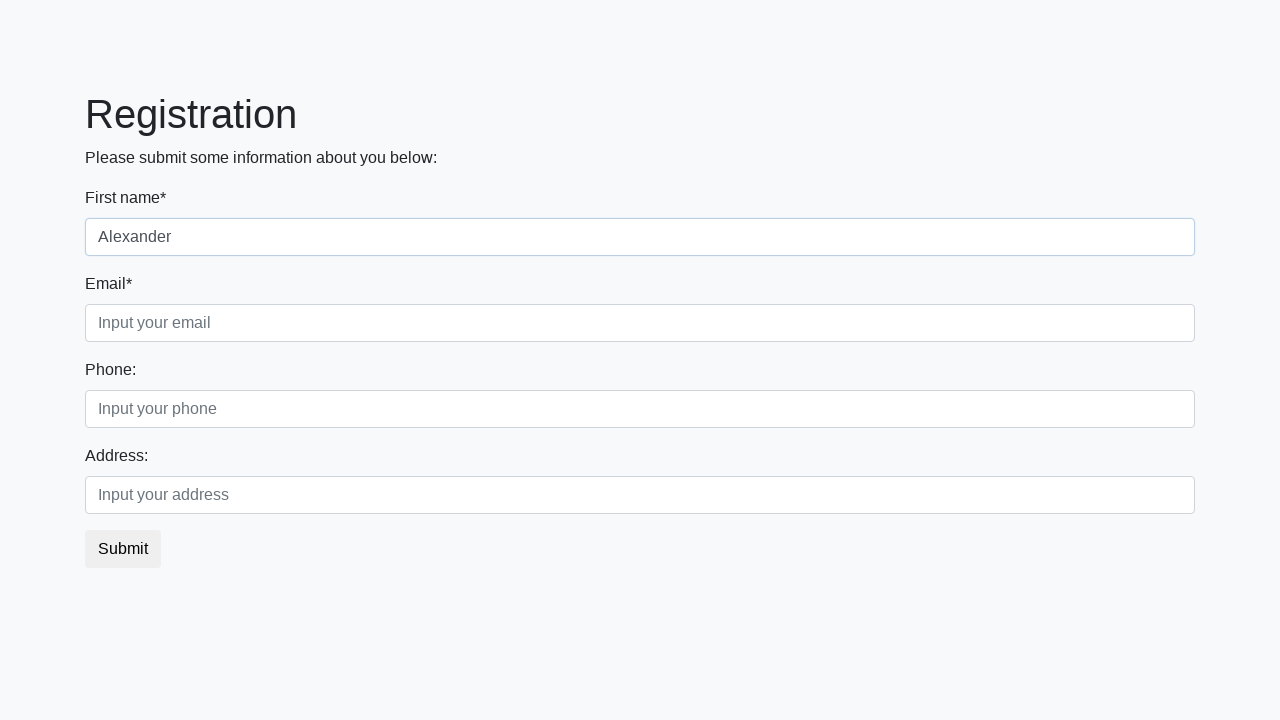

Filled last name field with 'Johnson' on .form-control.second
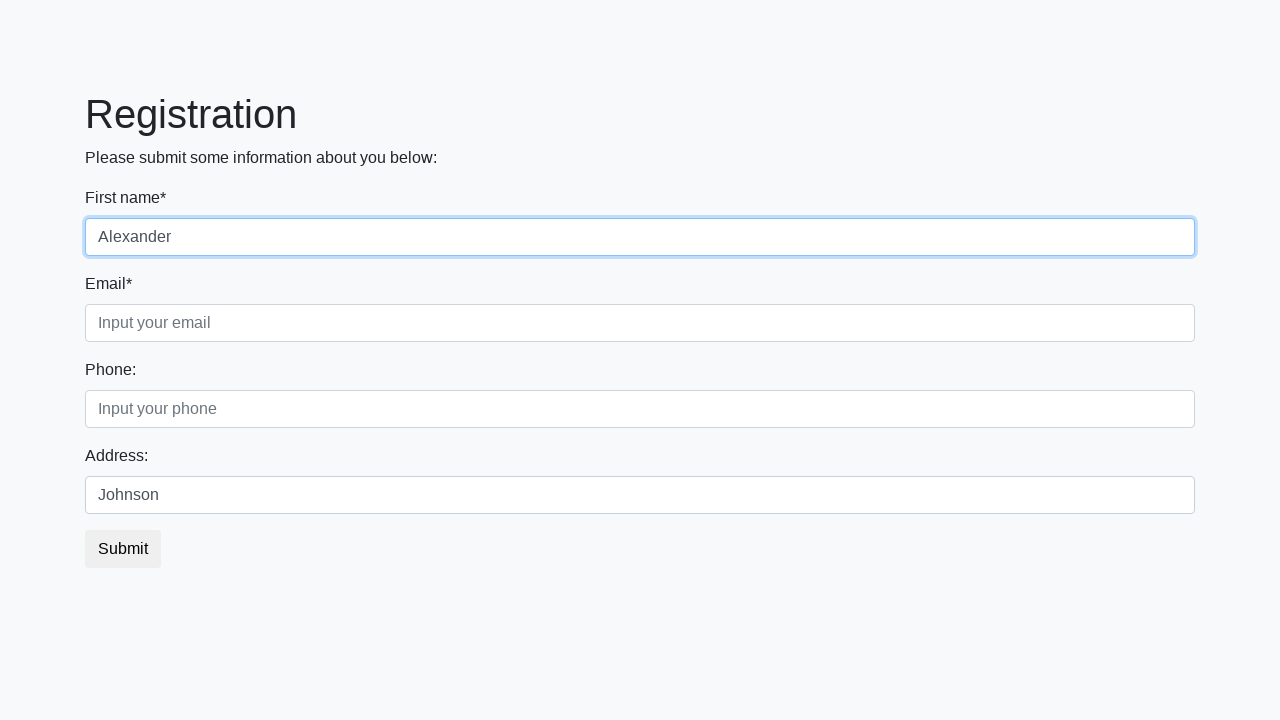

Filled email field with 'alex.johnson@testmail.com' on .form-control.third
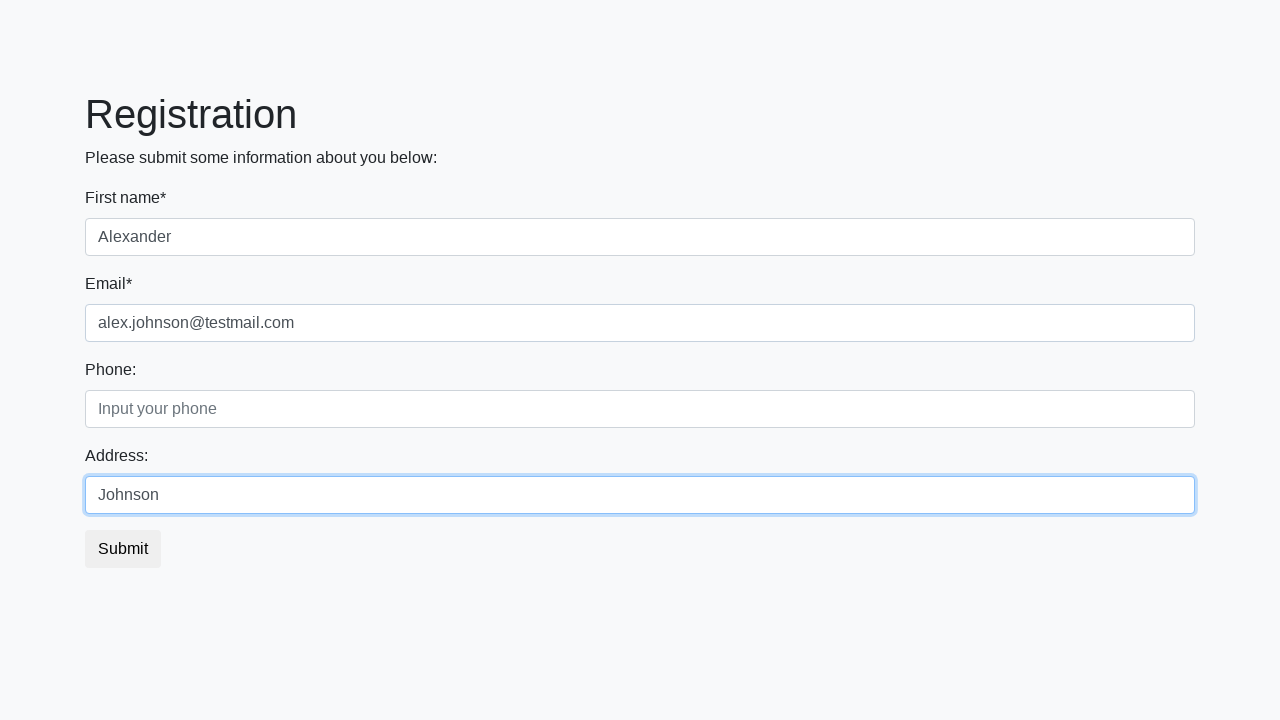

Clicked the submit button at (123, 549) on button.btn
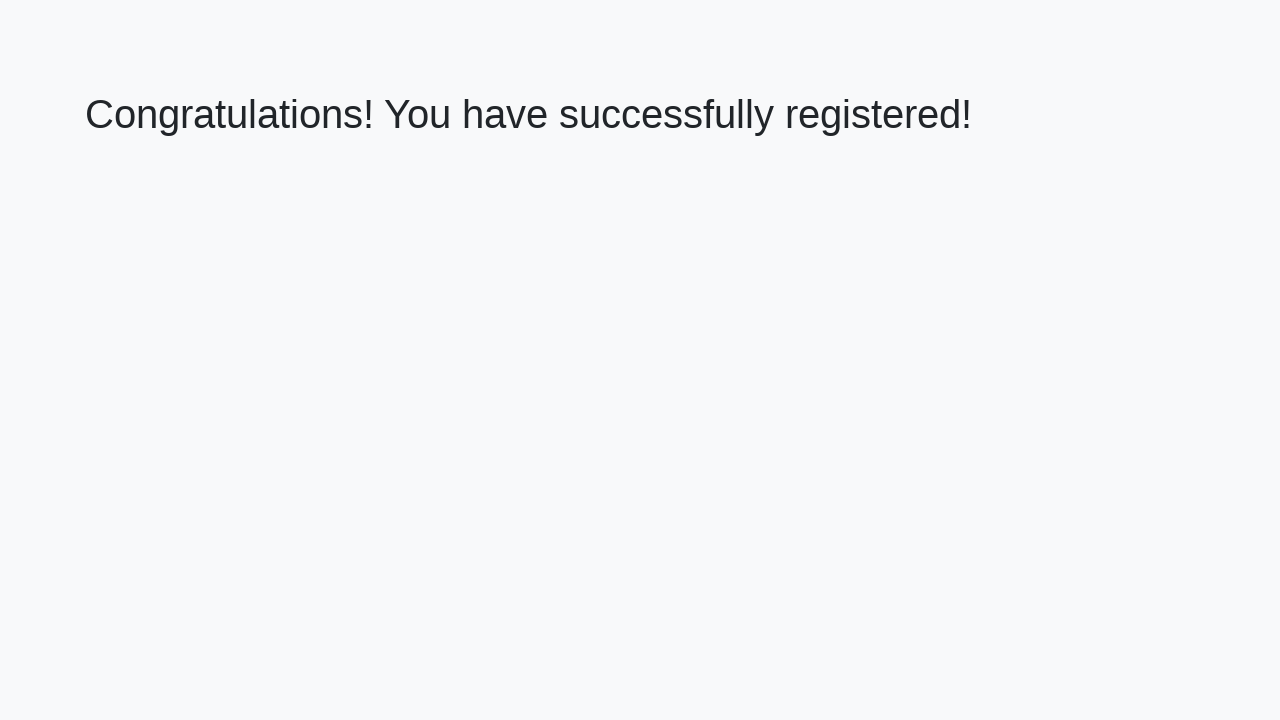

Waited for congratulations heading to load
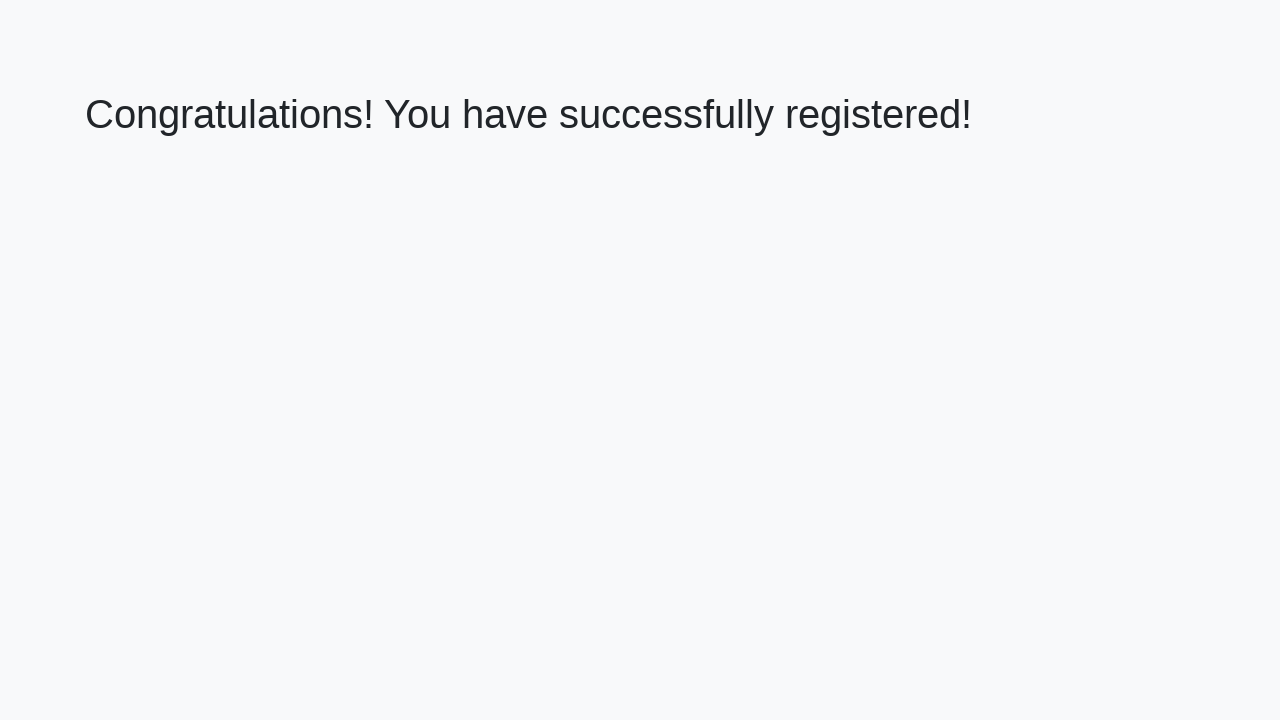

Retrieved congratulations message text
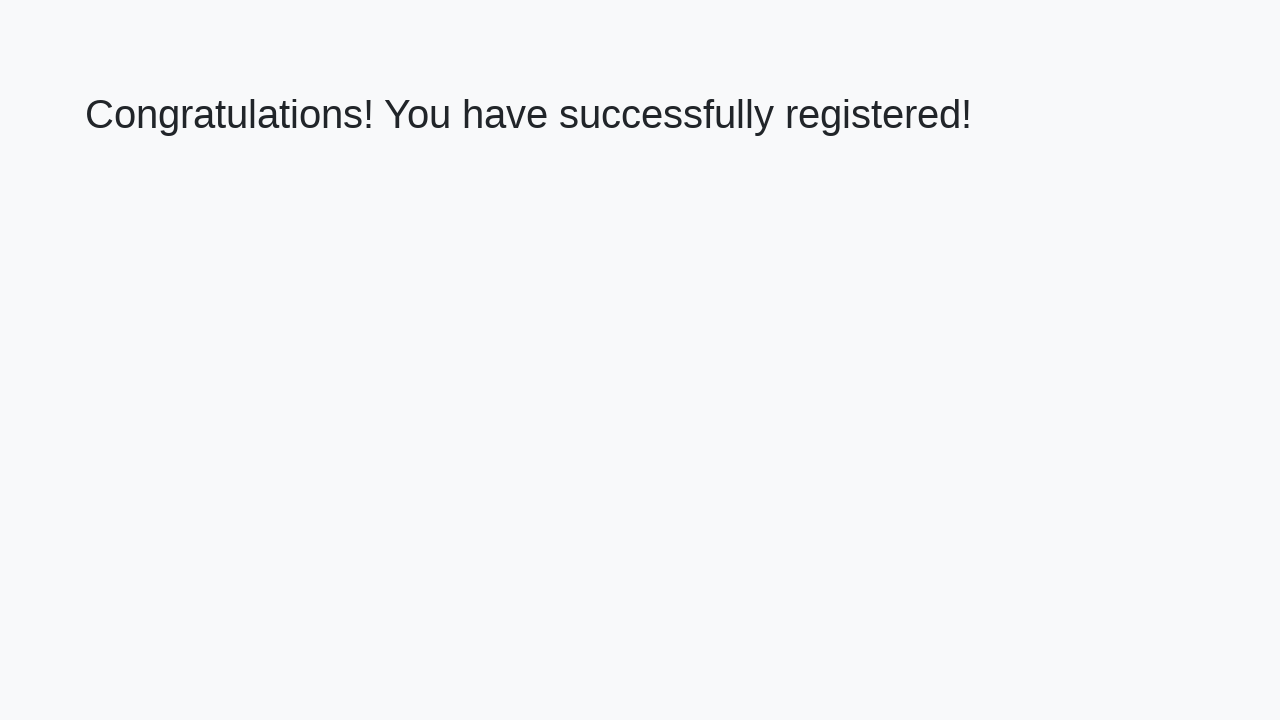

Verified successful registration message
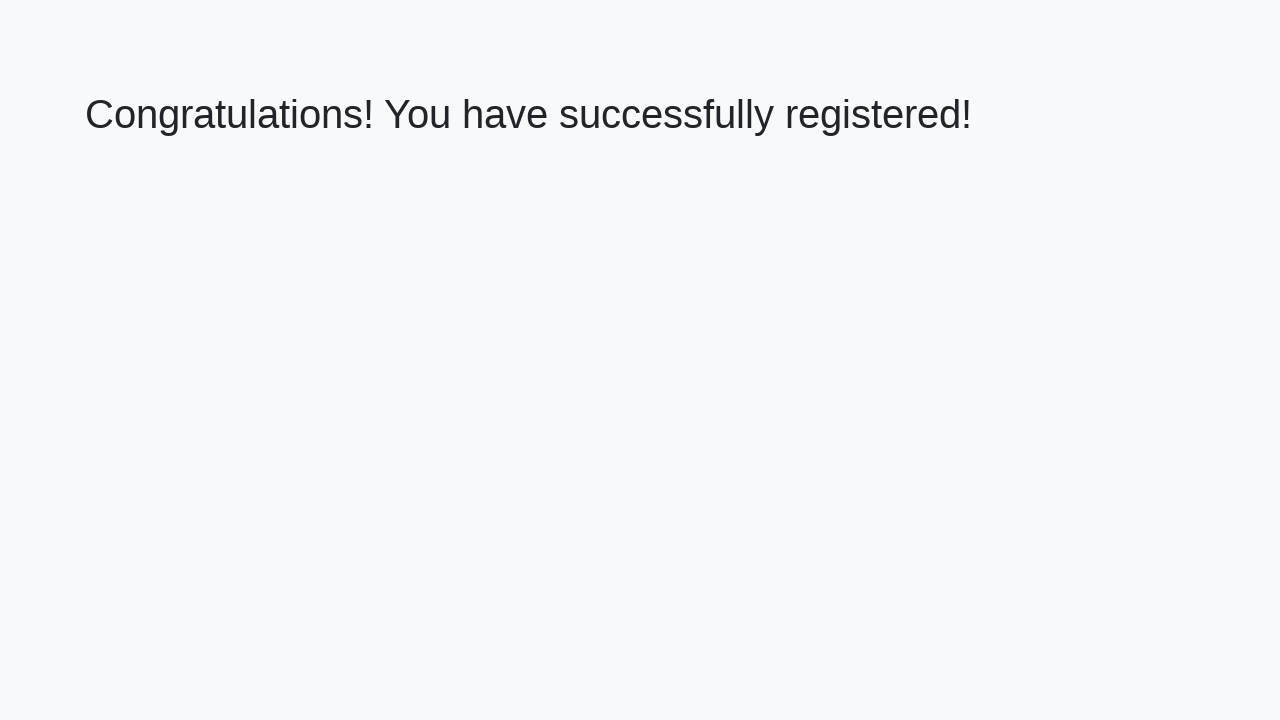

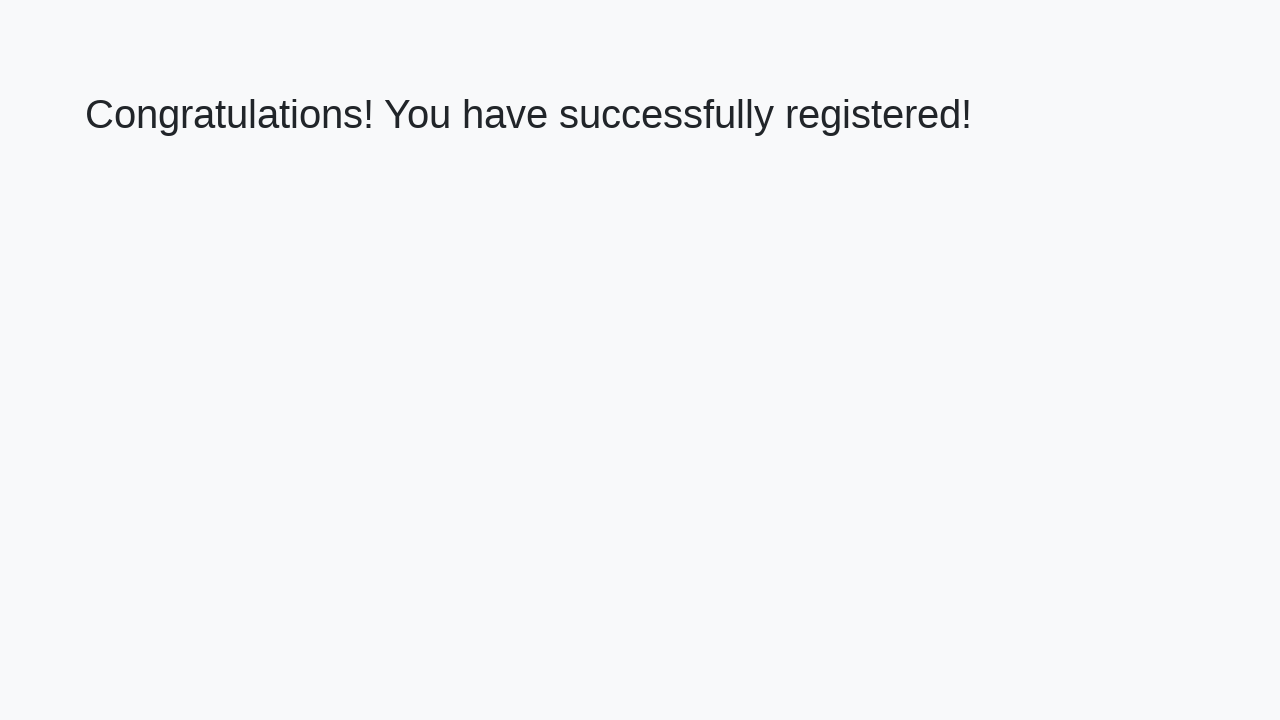